Tests adding a new todo item to a todo list application and verifies it appears in the list

Starting URL: https://example.cypress.io/todo#/

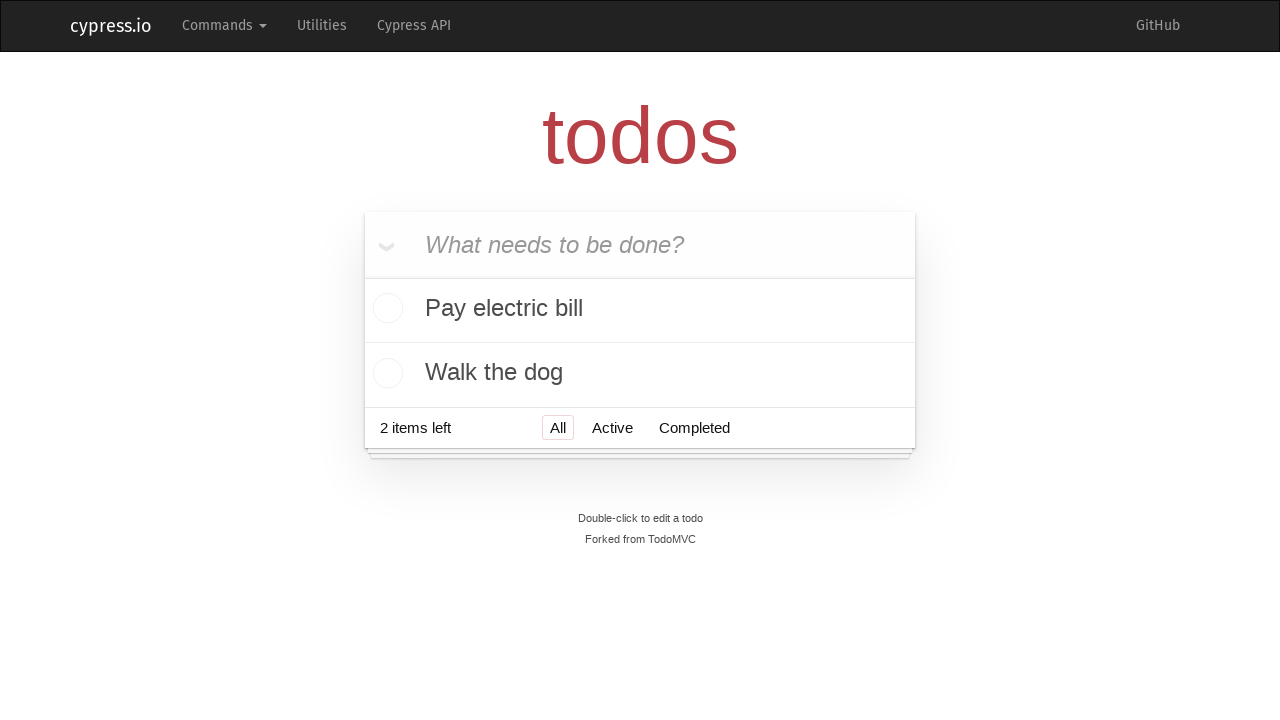

Filled new todo input field with 'Buy groceries for dinner party' on .new-todo
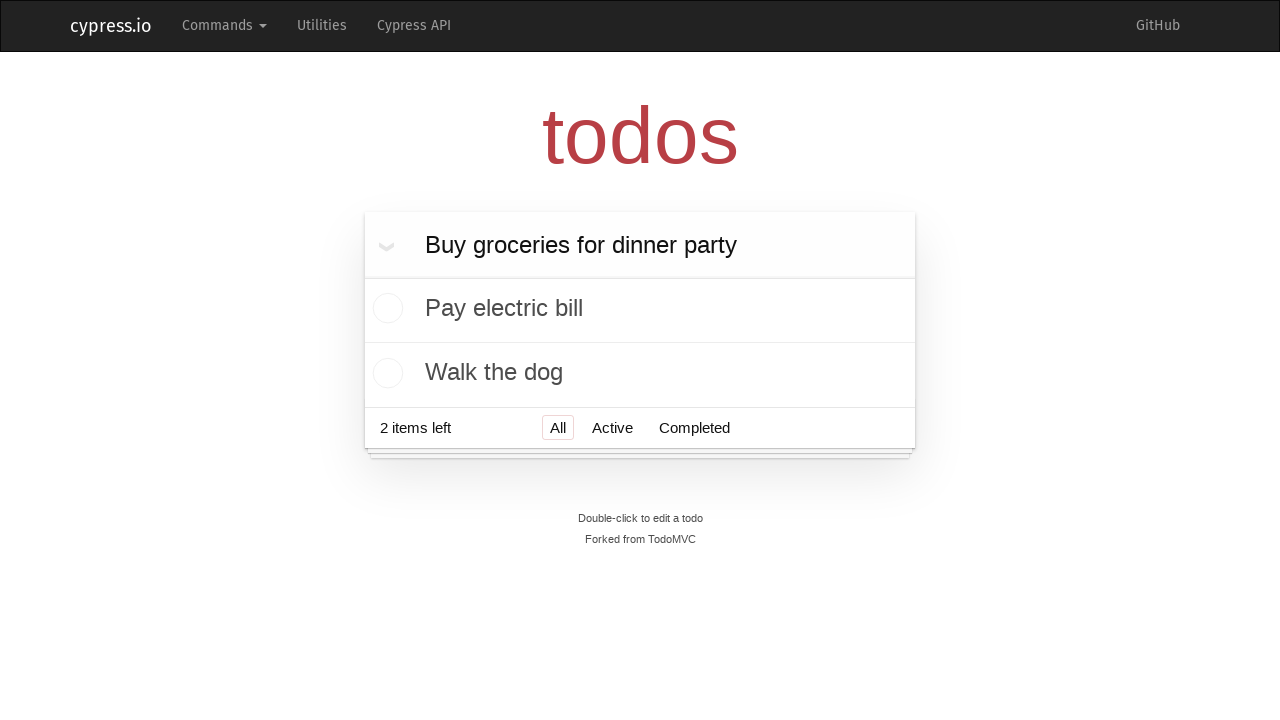

Pressed Enter to add the new todo item on .new-todo
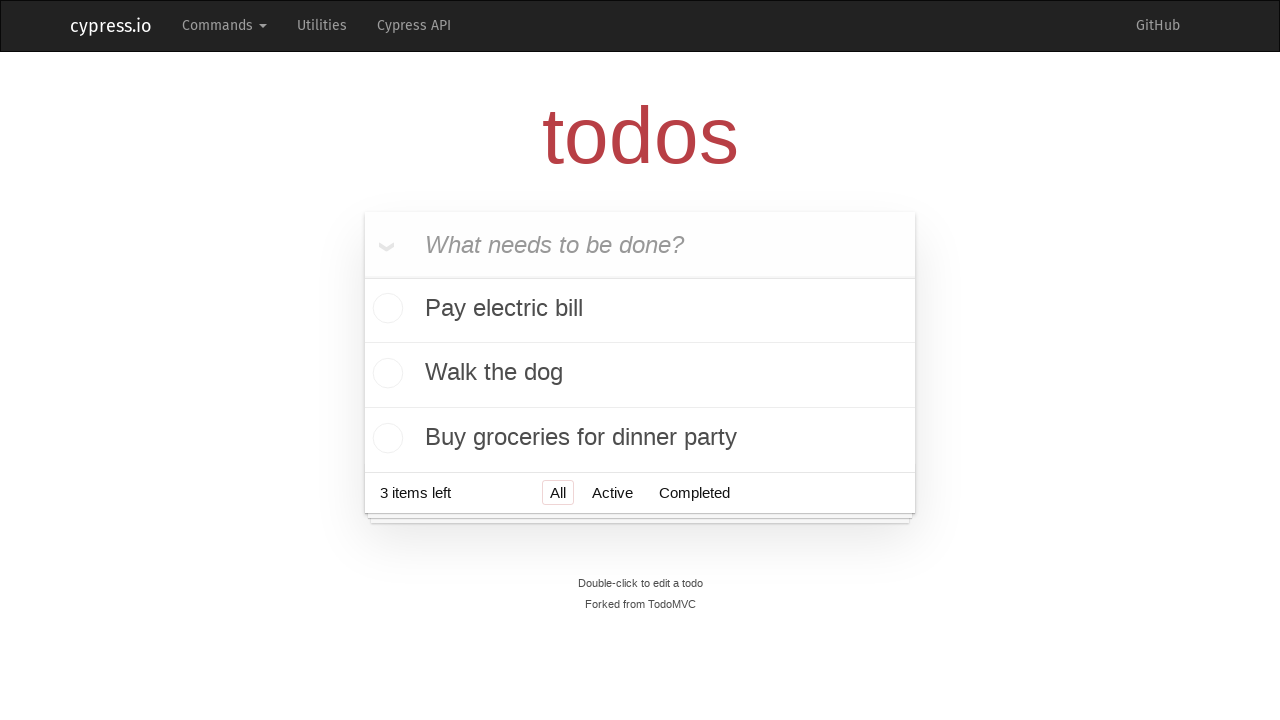

Waited for new todo item to appear in the list
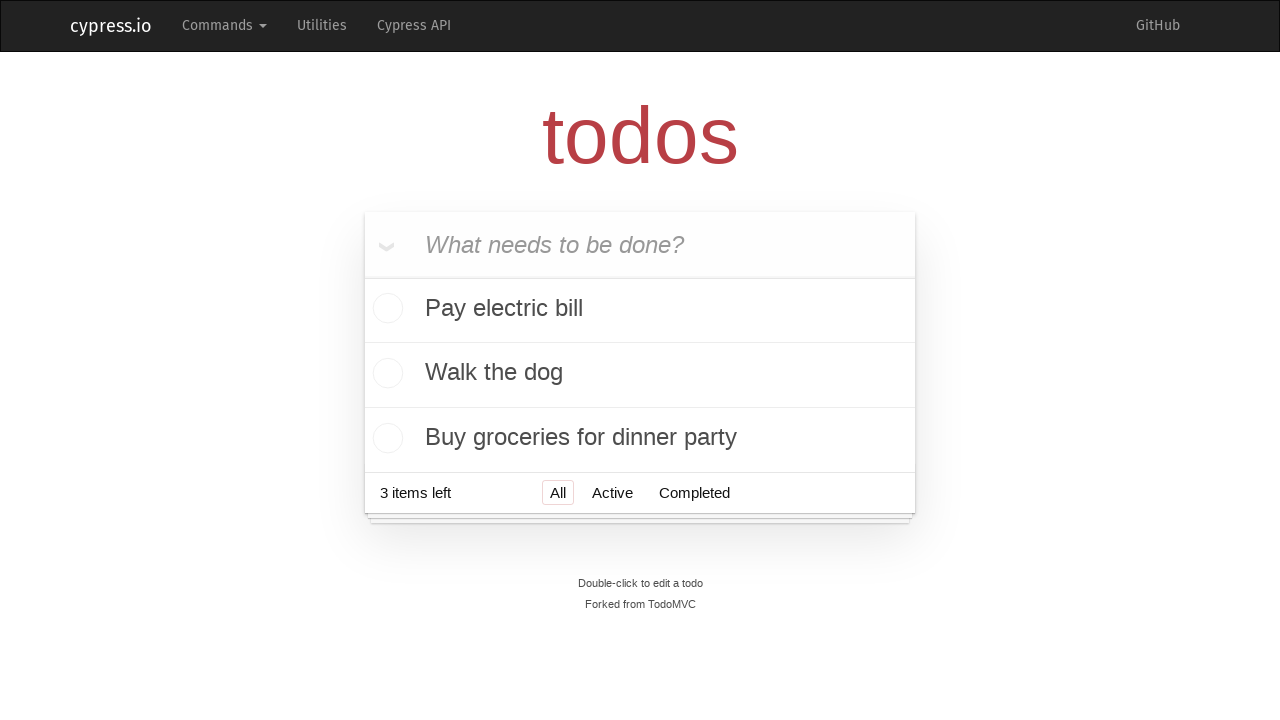

Retrieved todo list content for verification
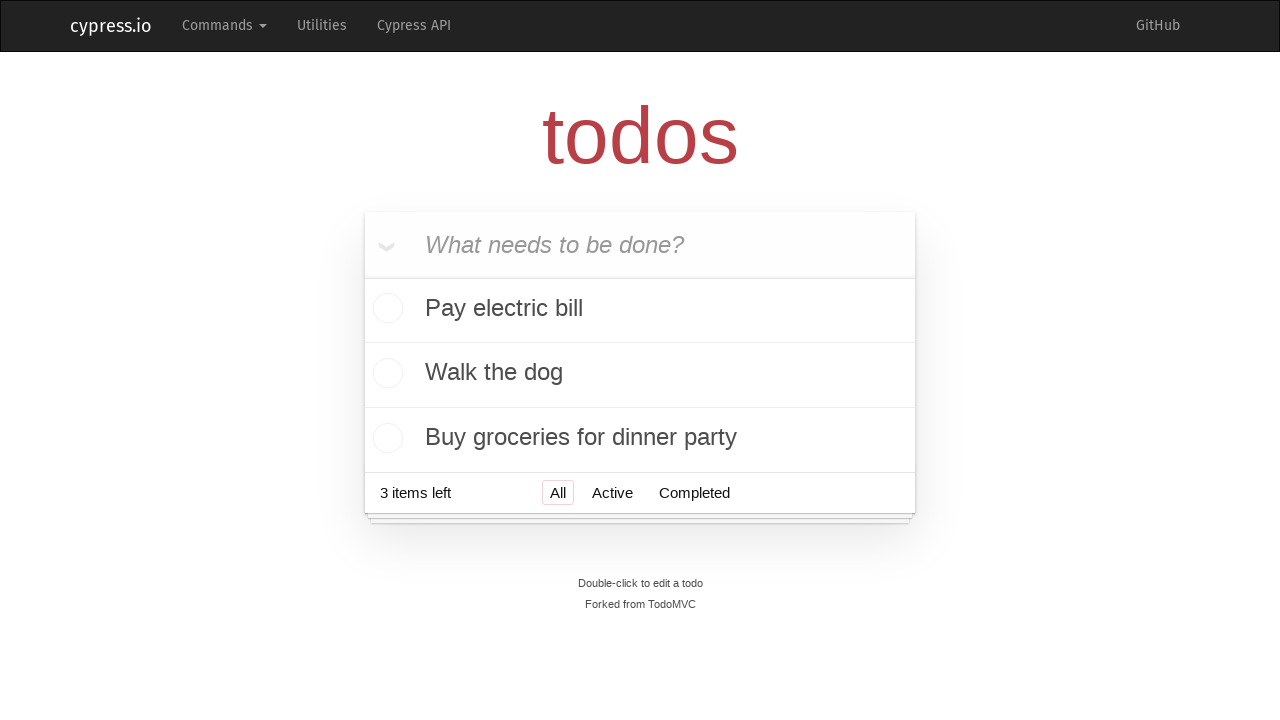

Verified that 'Buy groceries for dinner party' is present in the todo list
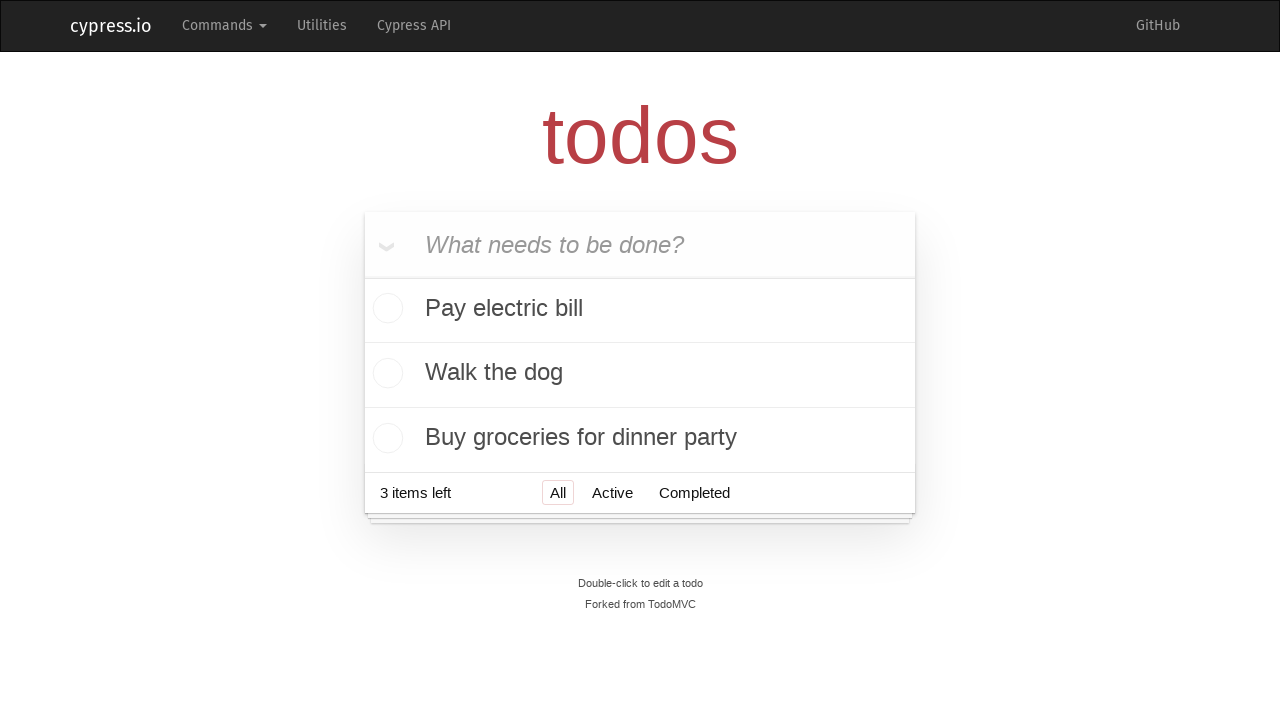

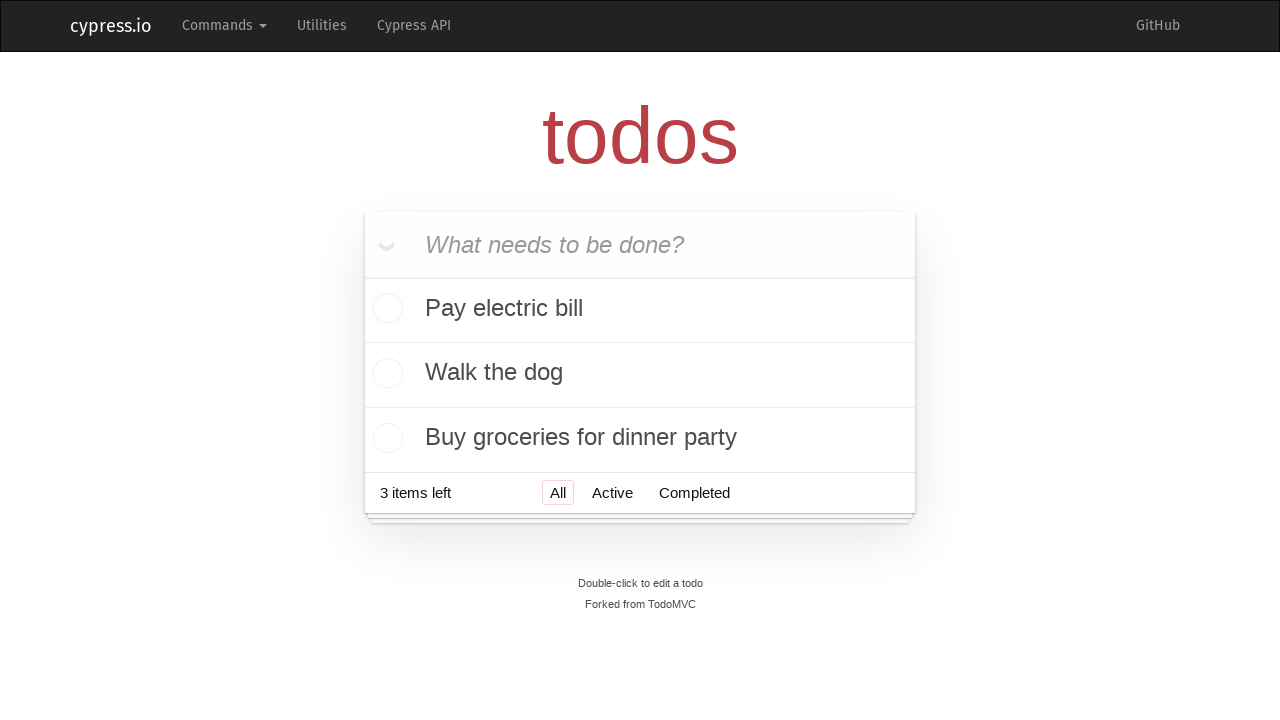